Tests contact form validation by clicking submit without filling fields to verify error messages appear, then fills in the required fields (forename, email, message) and verifies the error messages disappear.

Starting URL: https://jupiter.cloud.planittesting.com/#/home

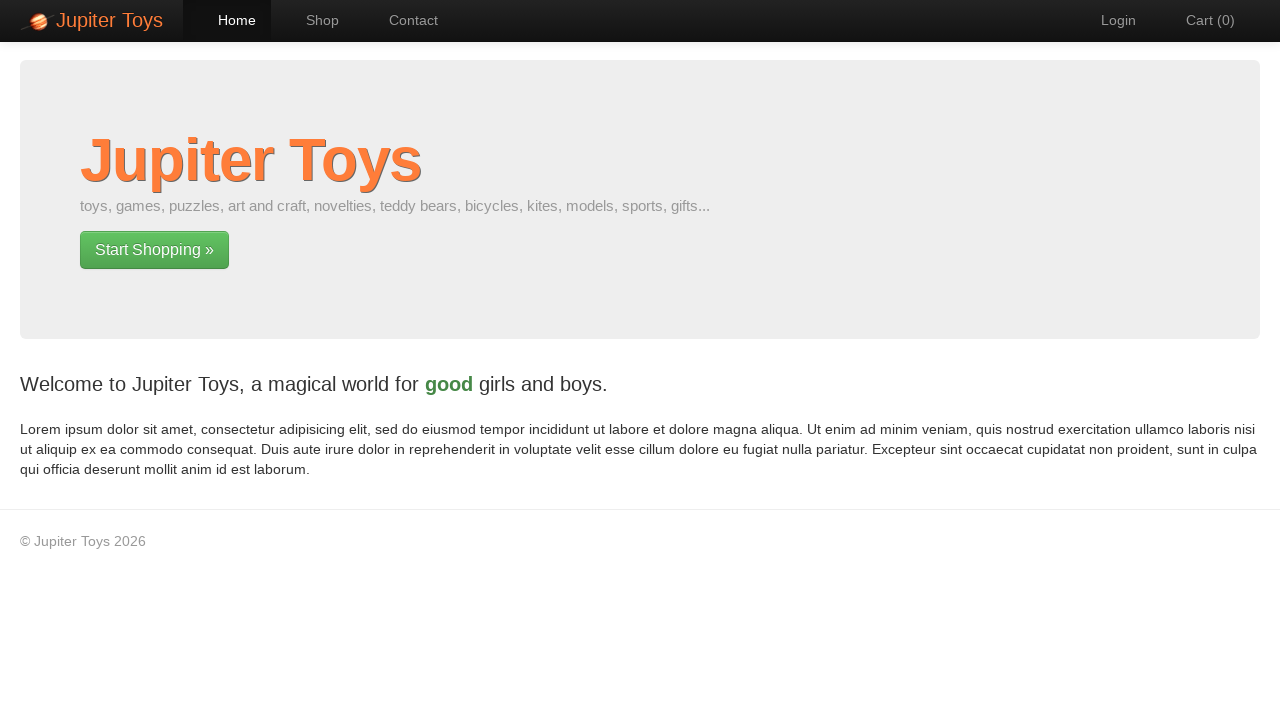

Clicked on Contact link at (404, 20) on a:has-text('Contact')
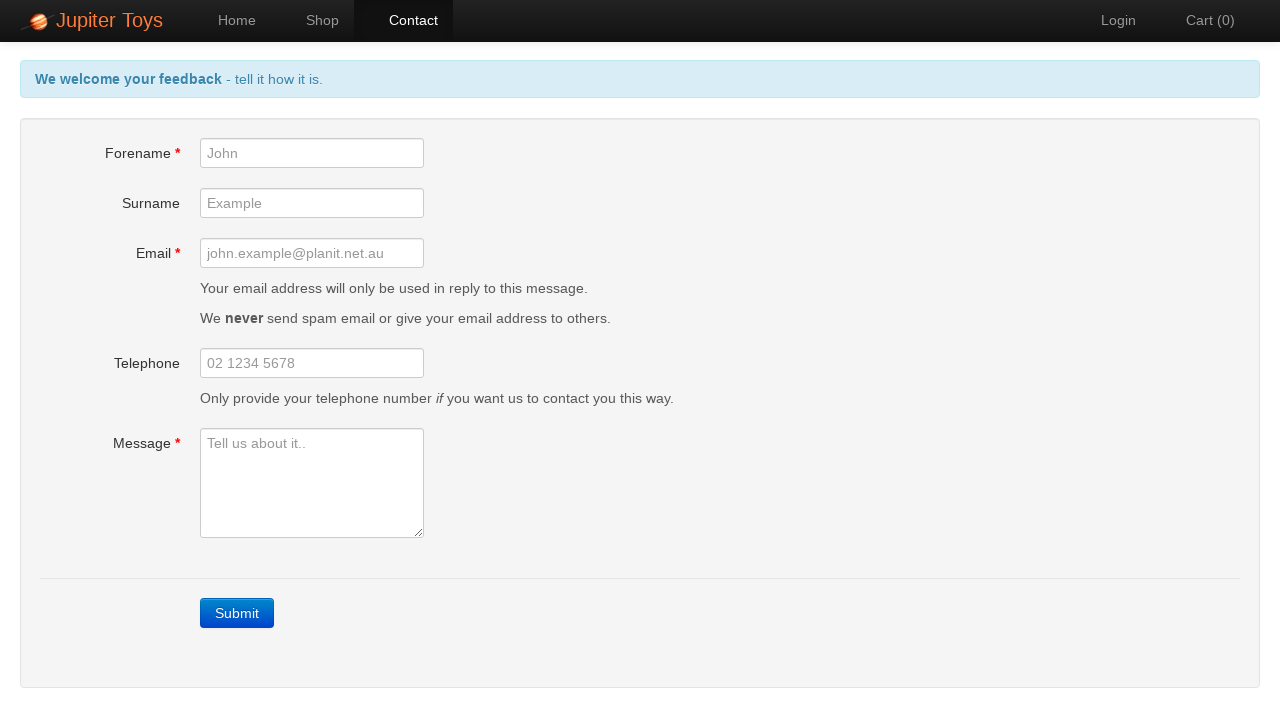

Waited for Submit button to appear
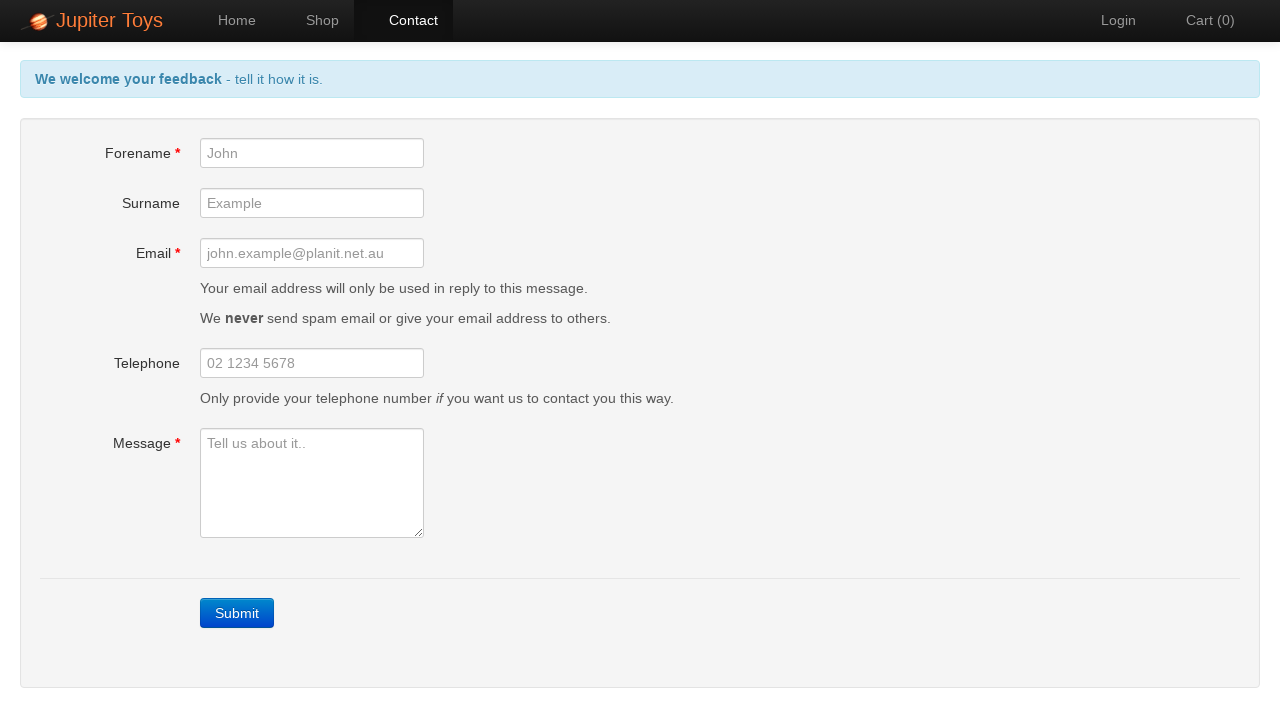

Clicked Submit button without filling form to trigger validation errors at (237, 613) on a:has-text('Submit')
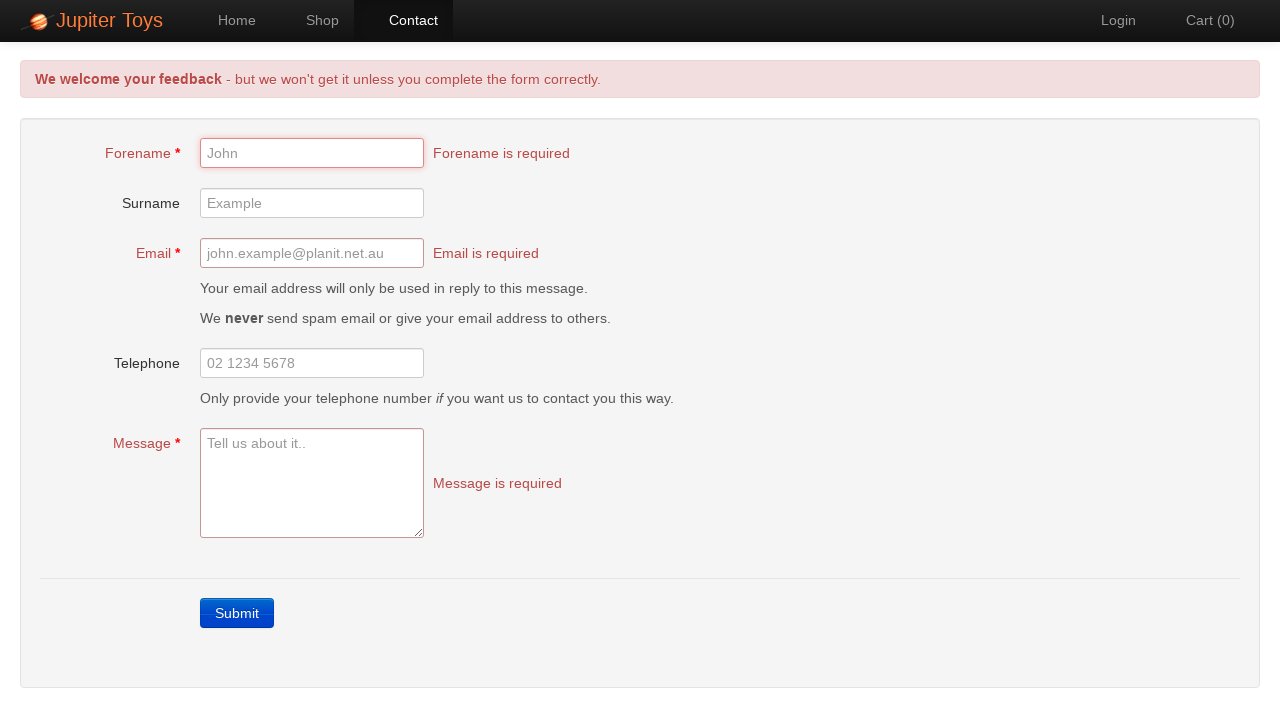

Forename error message appeared
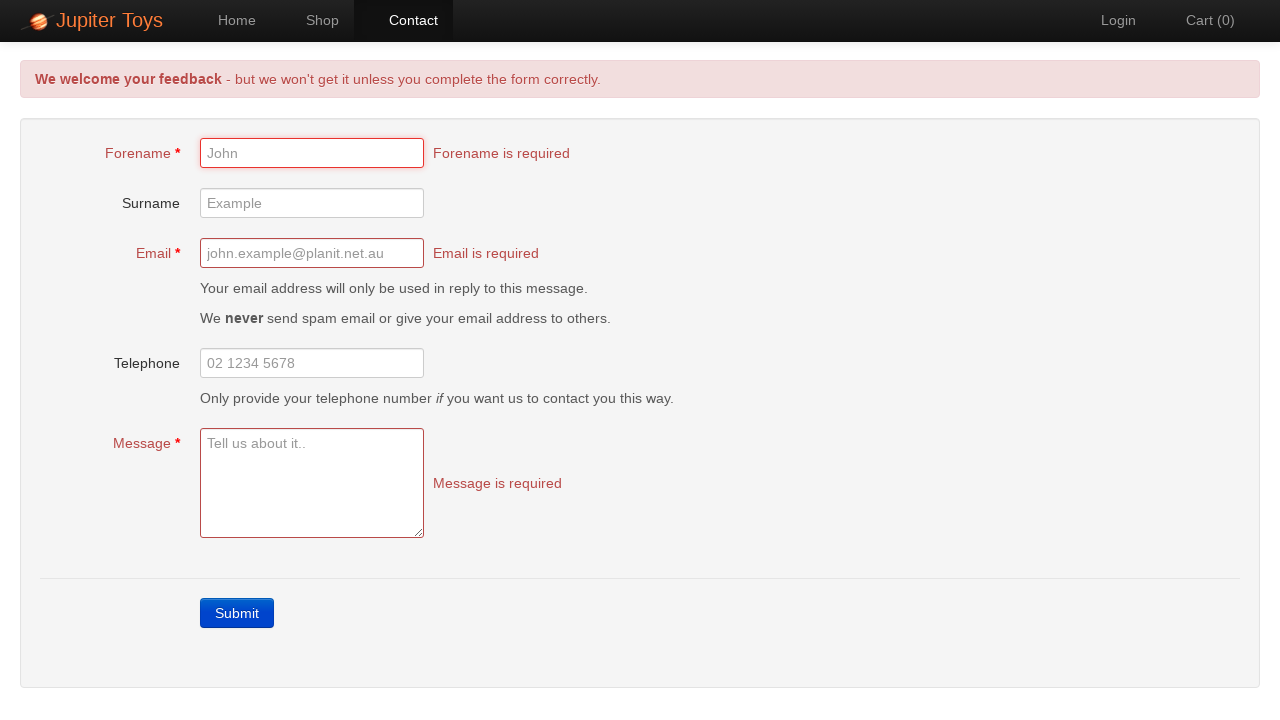

Email error message appeared
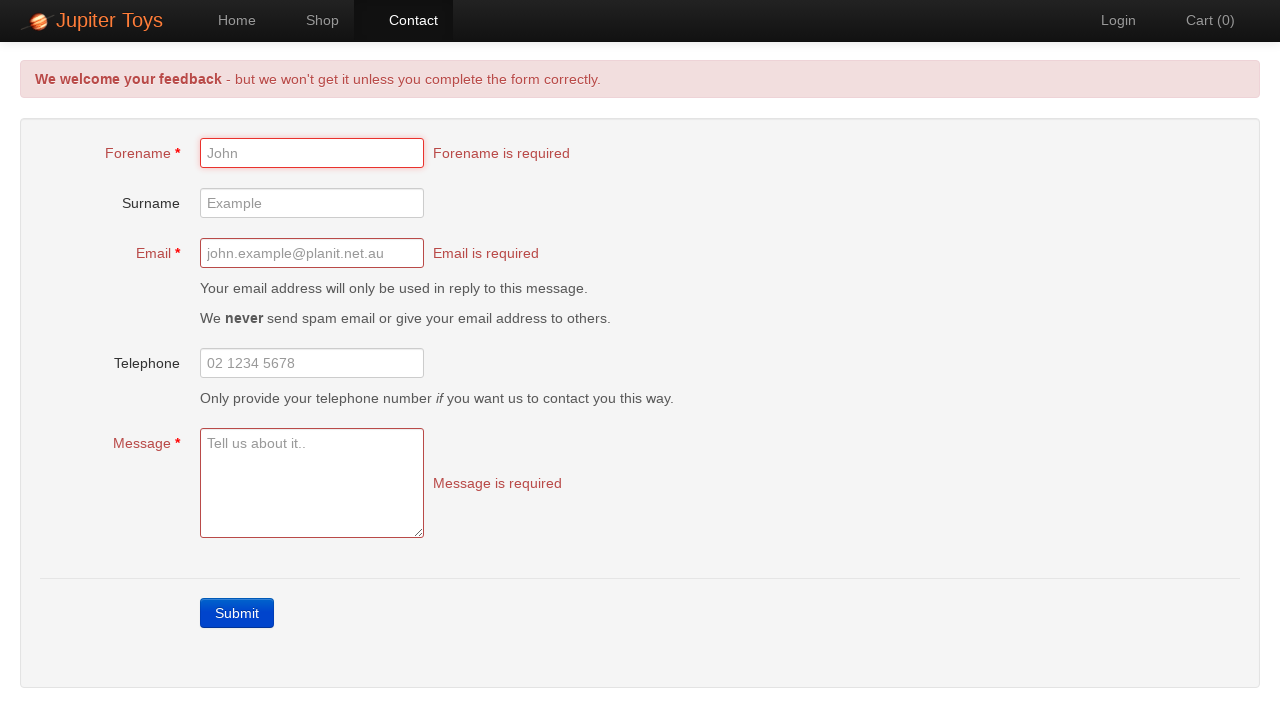

Message error message appeared
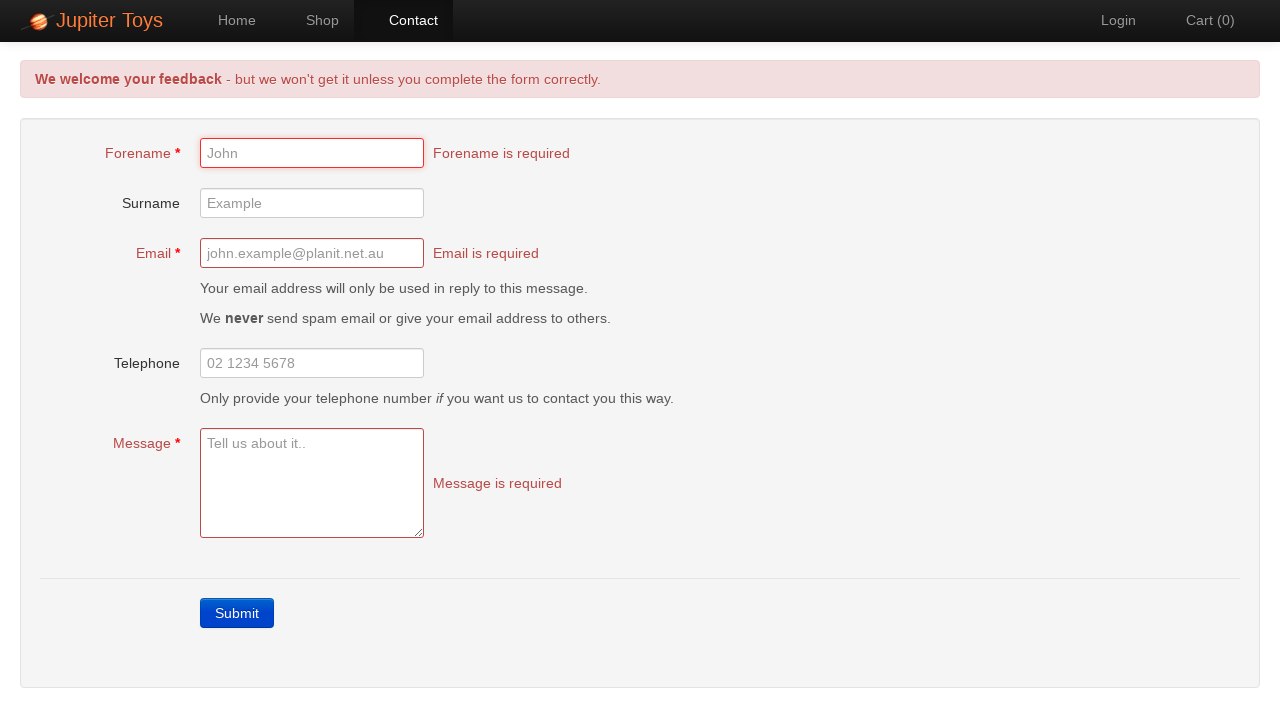

Forename input field is ready
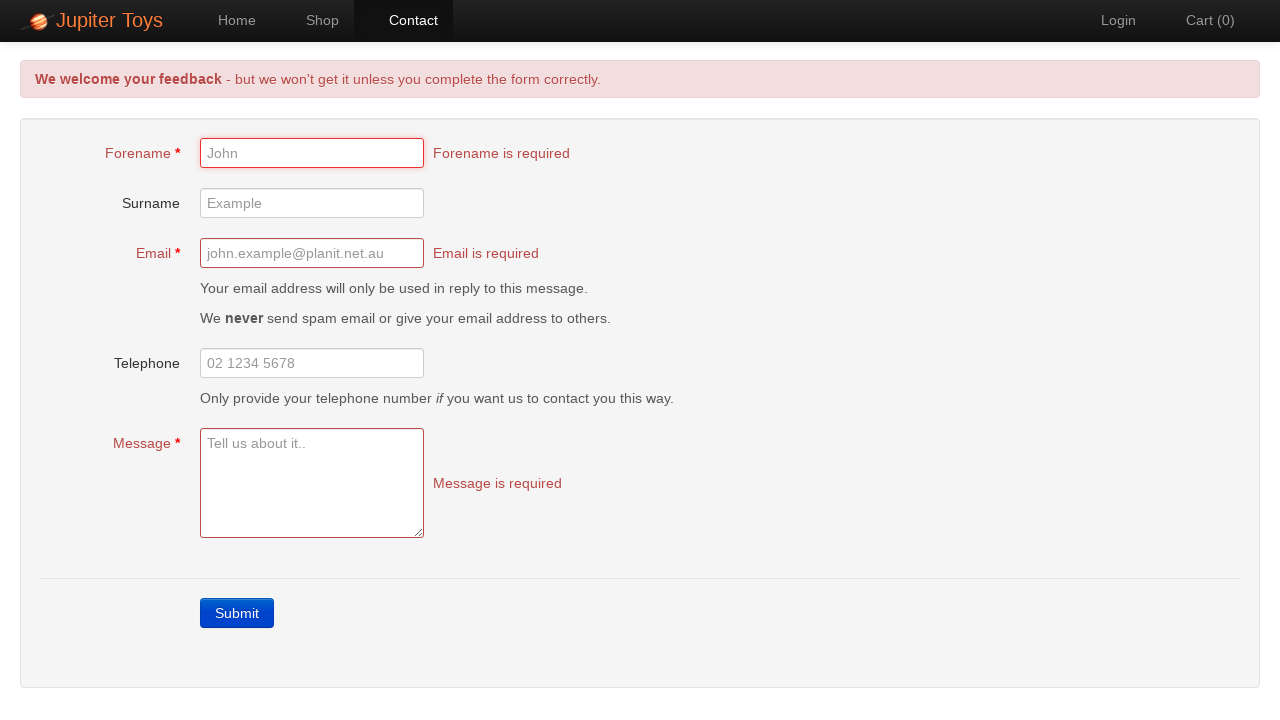

Filled forename field with 'Mark' on #forename
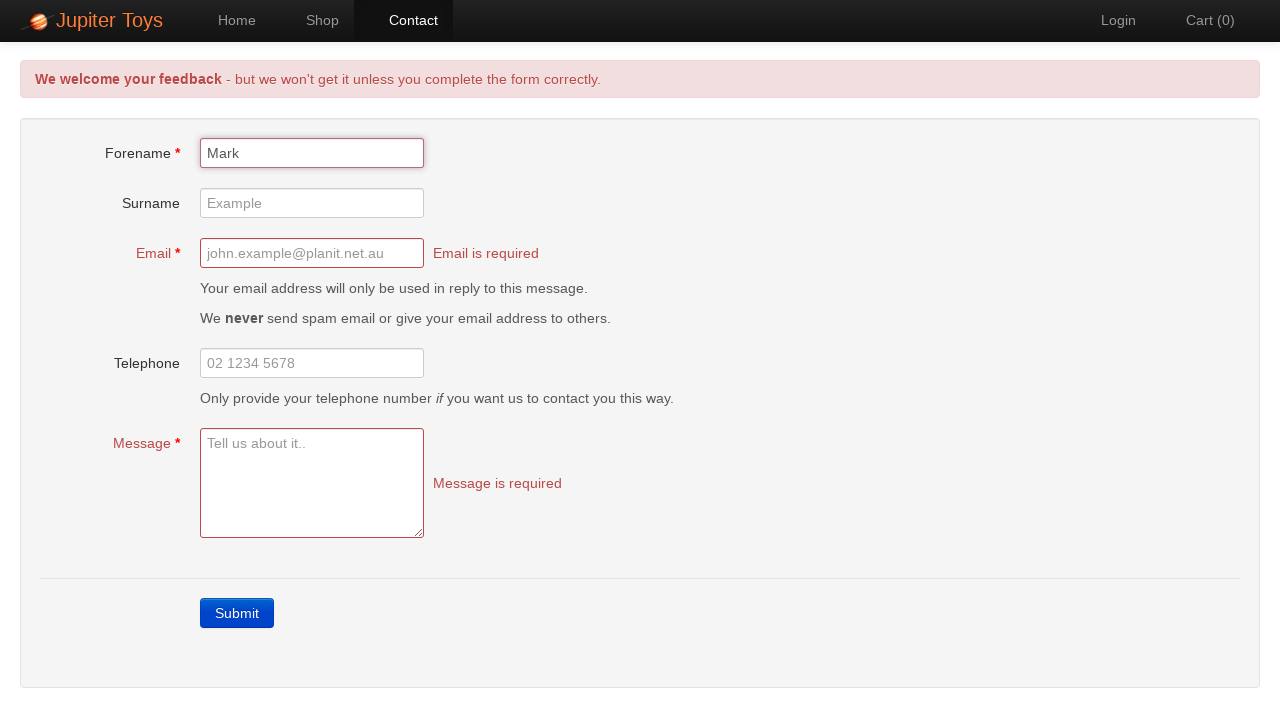

Filled email field with 'Mark@gmail.com' on #email
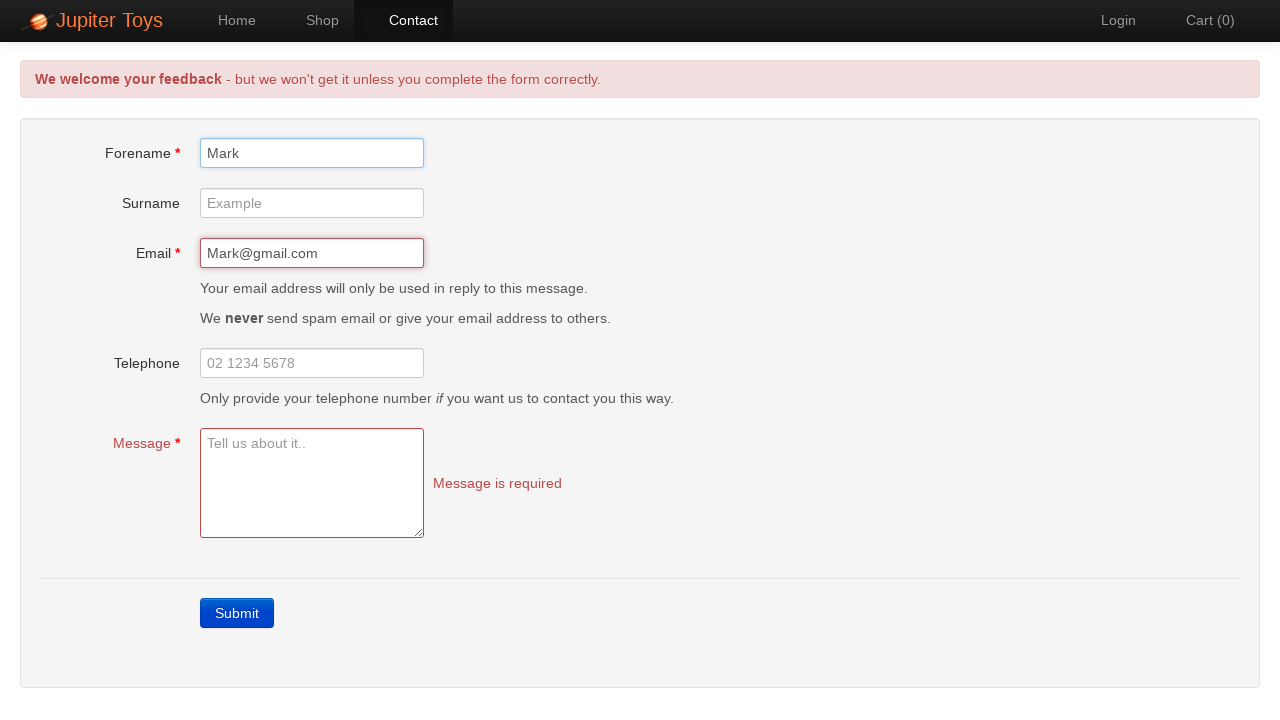

Filled message field with 'Hello World' on #message
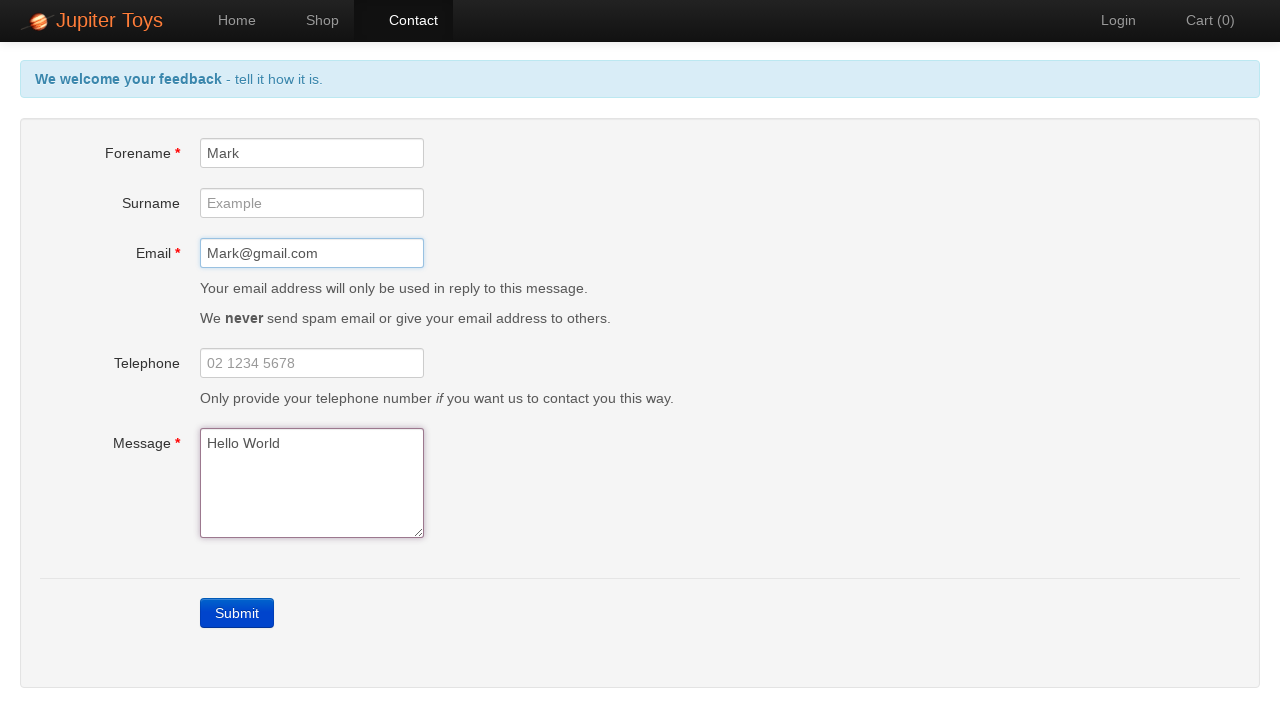

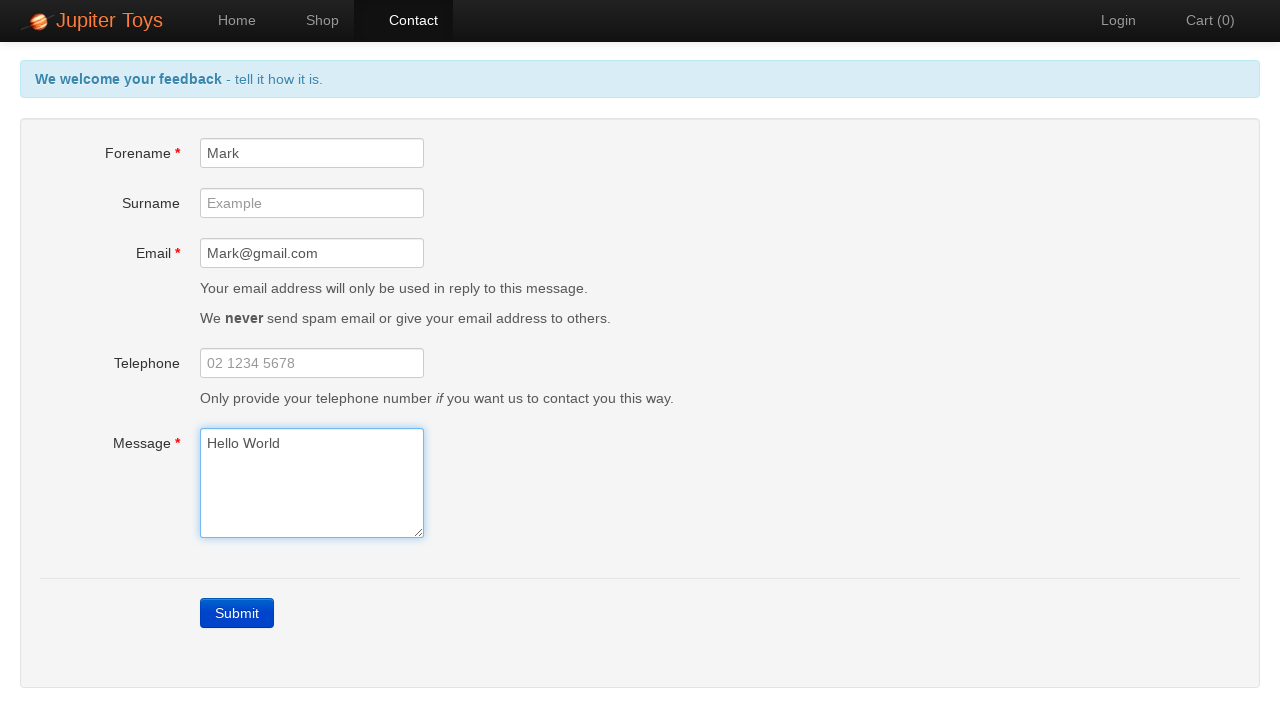